Tests dynamic content loading by clicking the Start button and verifying that "Hello World!" text becomes visible after loading completes.

Starting URL: https://the-internet.herokuapp.com/dynamic_loading/1

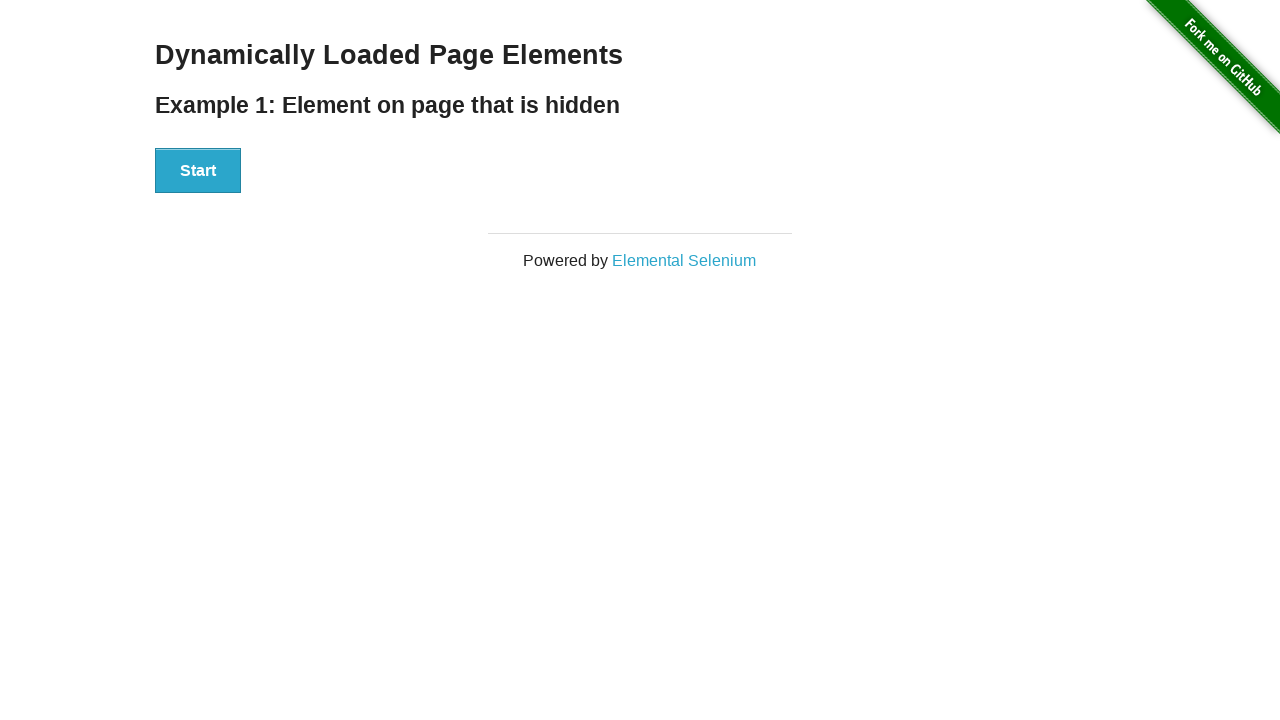

Clicked Start button to trigger dynamic content loading at (198, 171) on xpath=//button
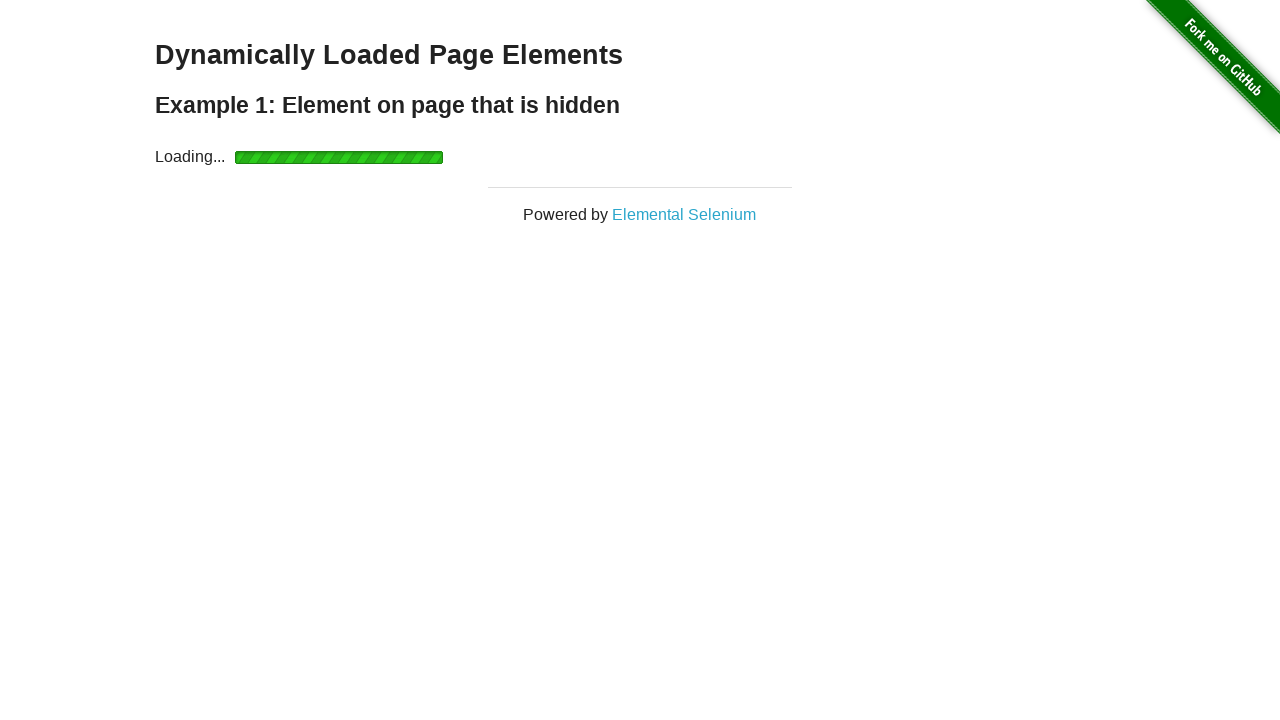

Waited for 'Hello World!' text to become visible
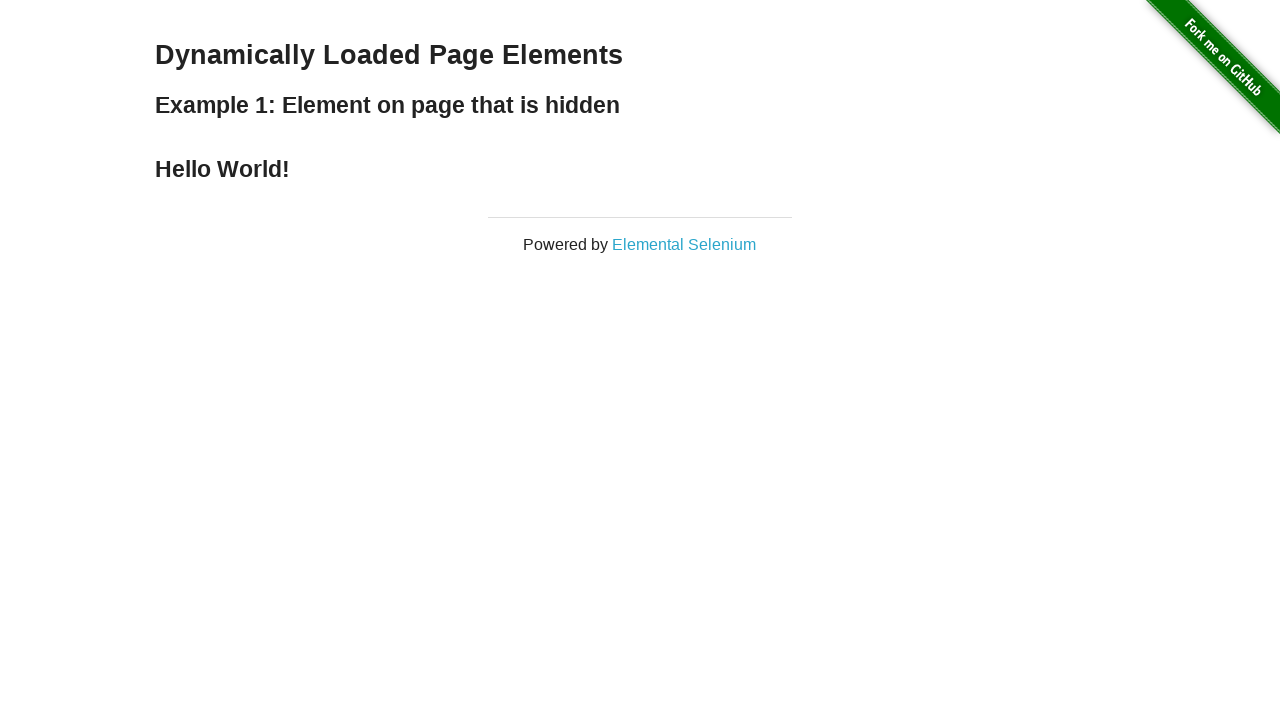

Located the 'Hello World!' element
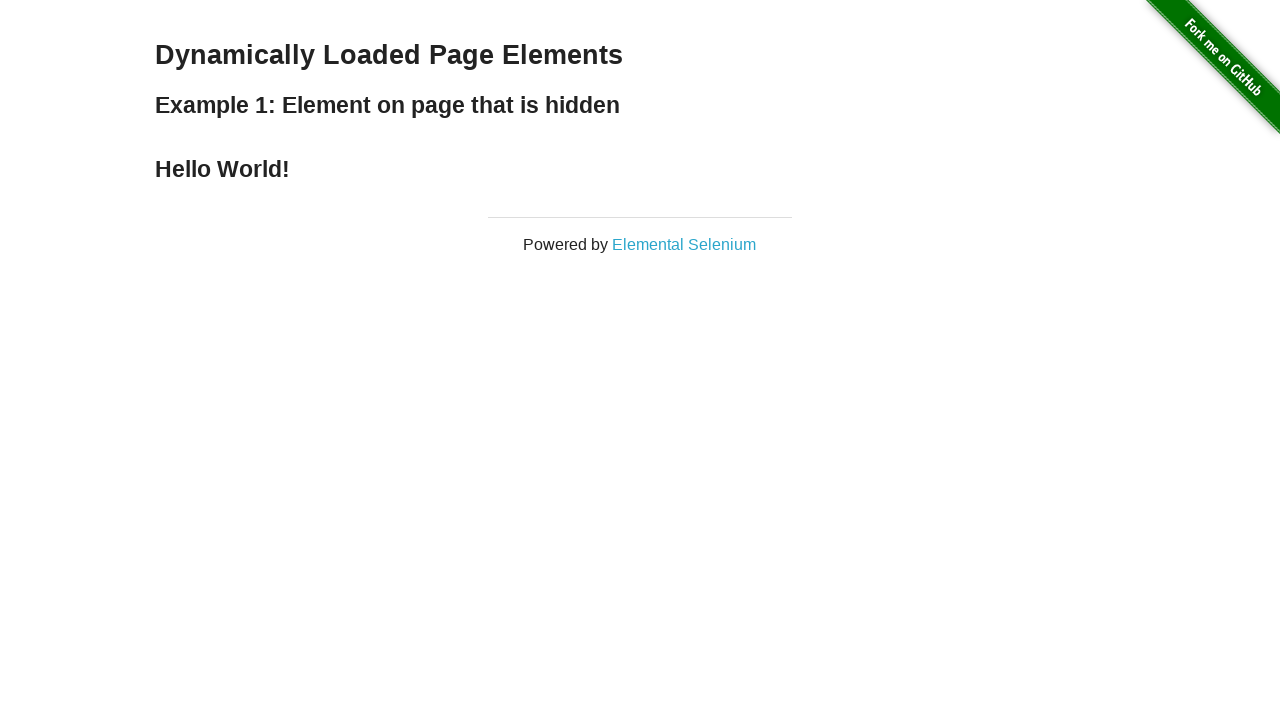

Verified that element contains 'Hello World!' text
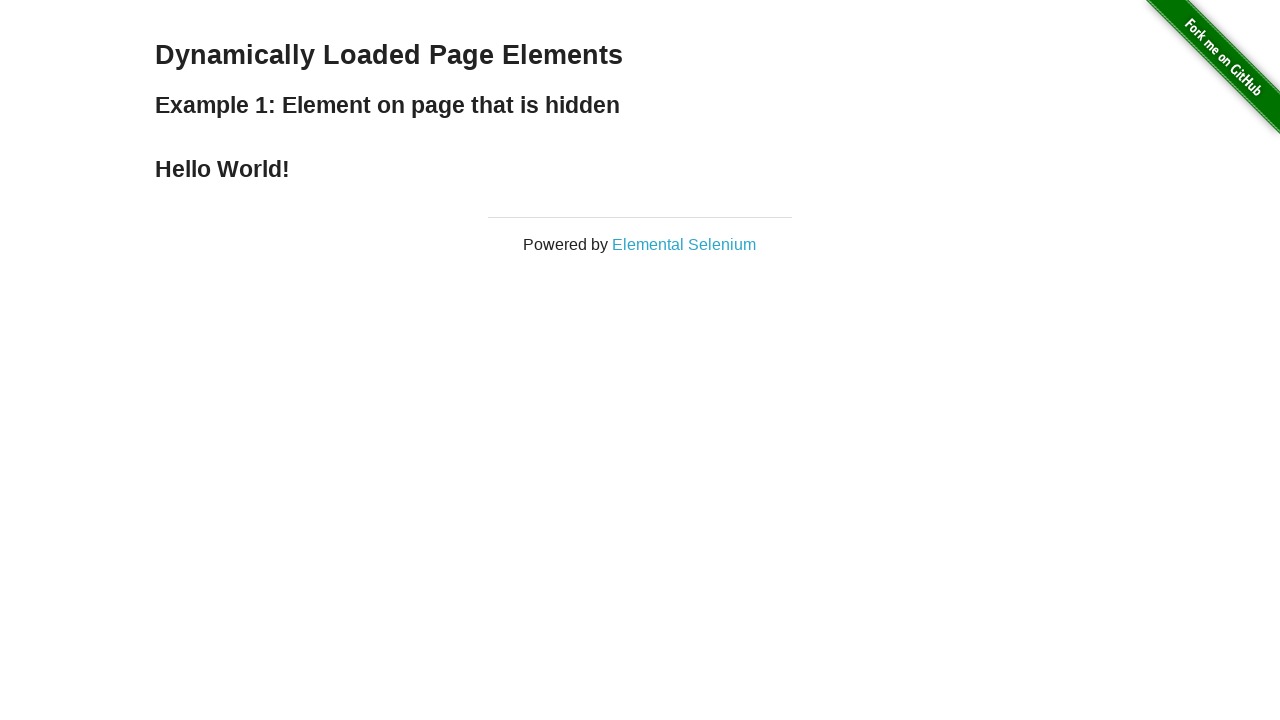

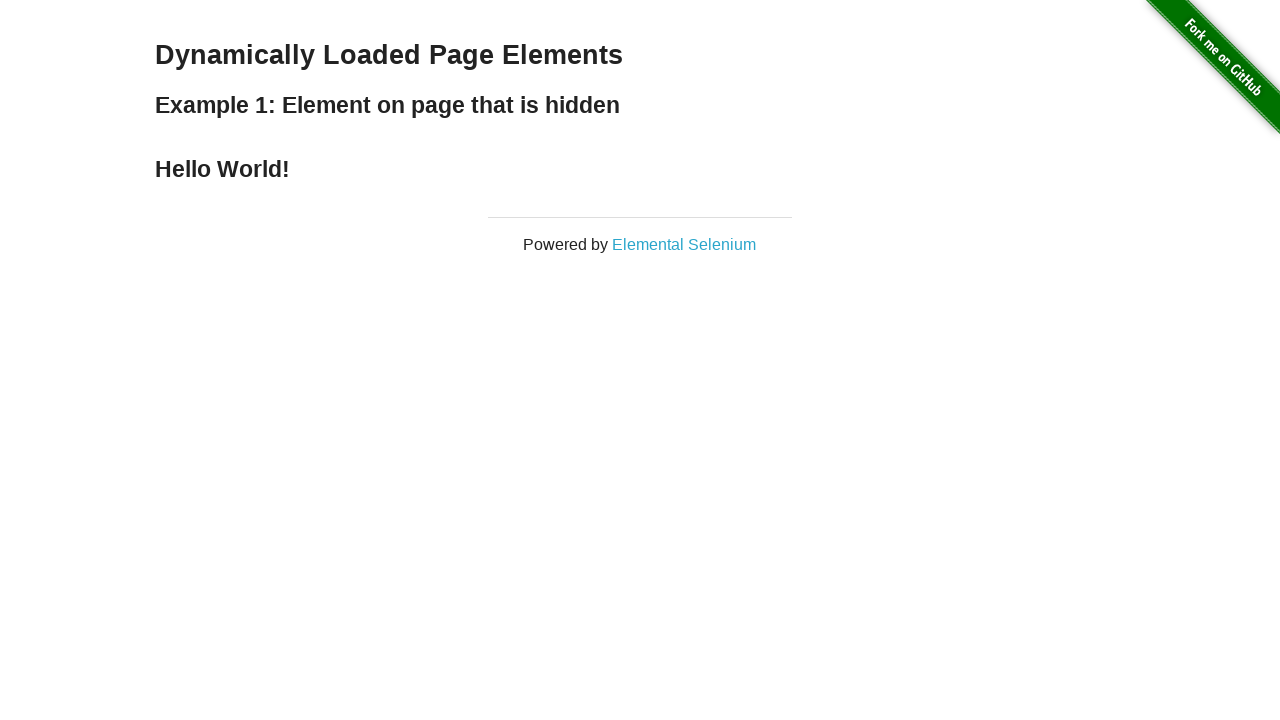